Navigates to the Rahul Shetty Academy Automation Practice page and verifies that footer navigation links are present on the page.

Starting URL: https://rahulshettyacademy.com/AutomationPractice/

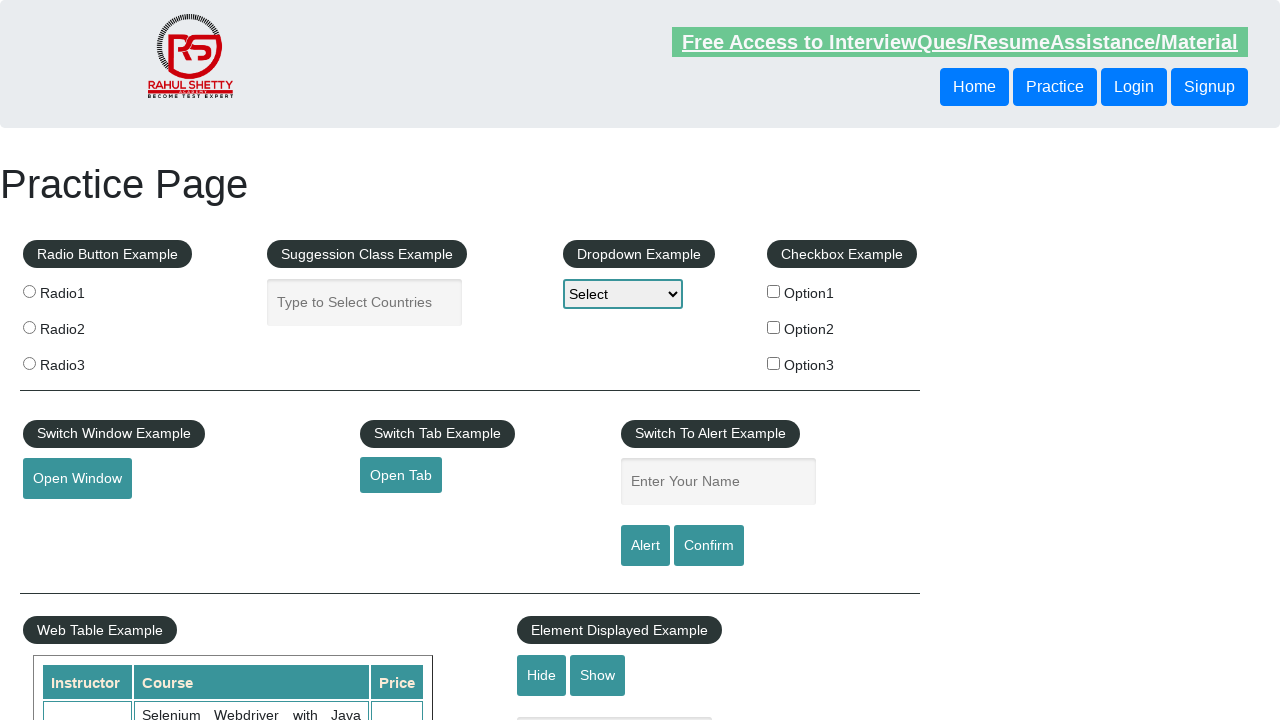

Navigated to Rahul Shetty Academy Automation Practice page
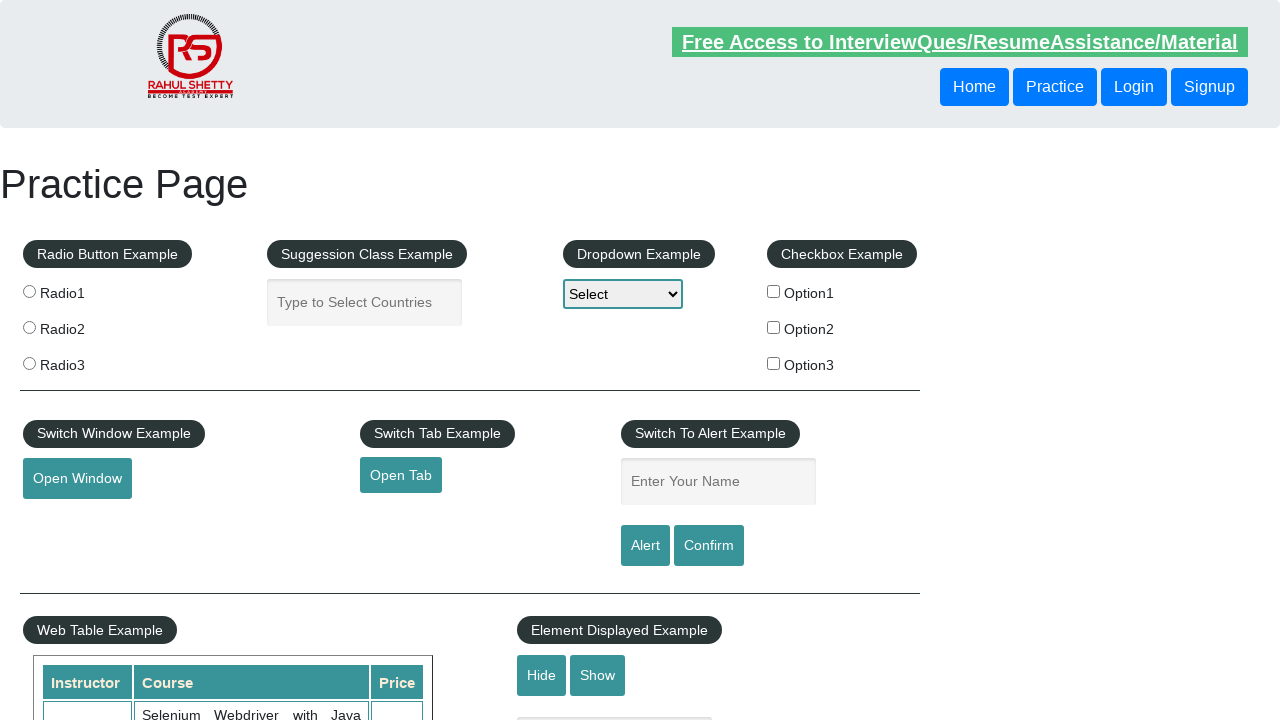

Footer links selector became available
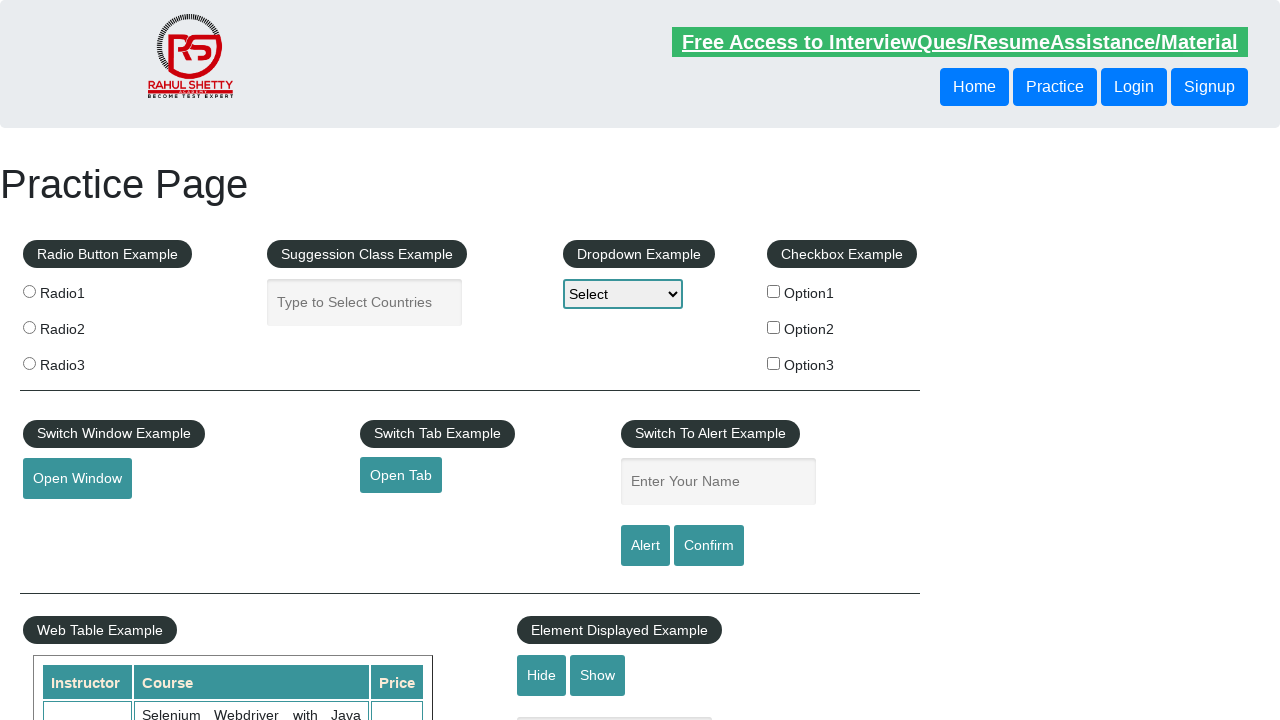

Located footer navigation links
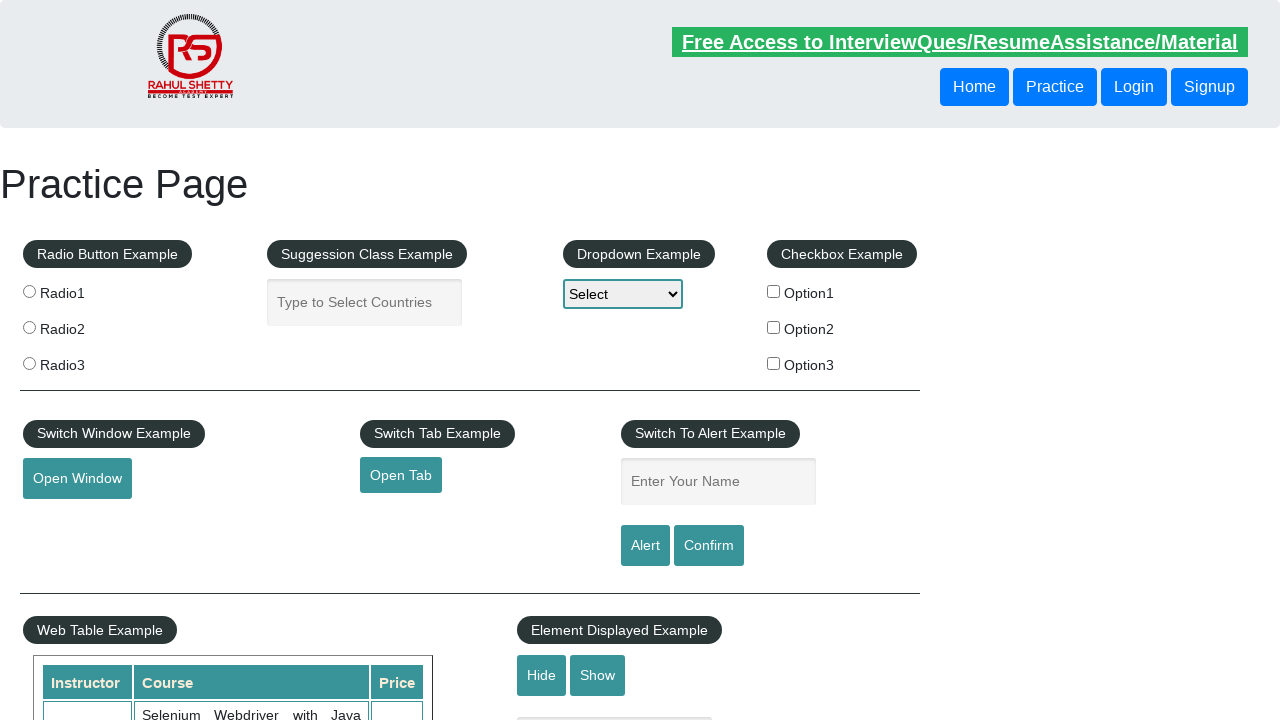

Verified that footer navigation links are present on the page
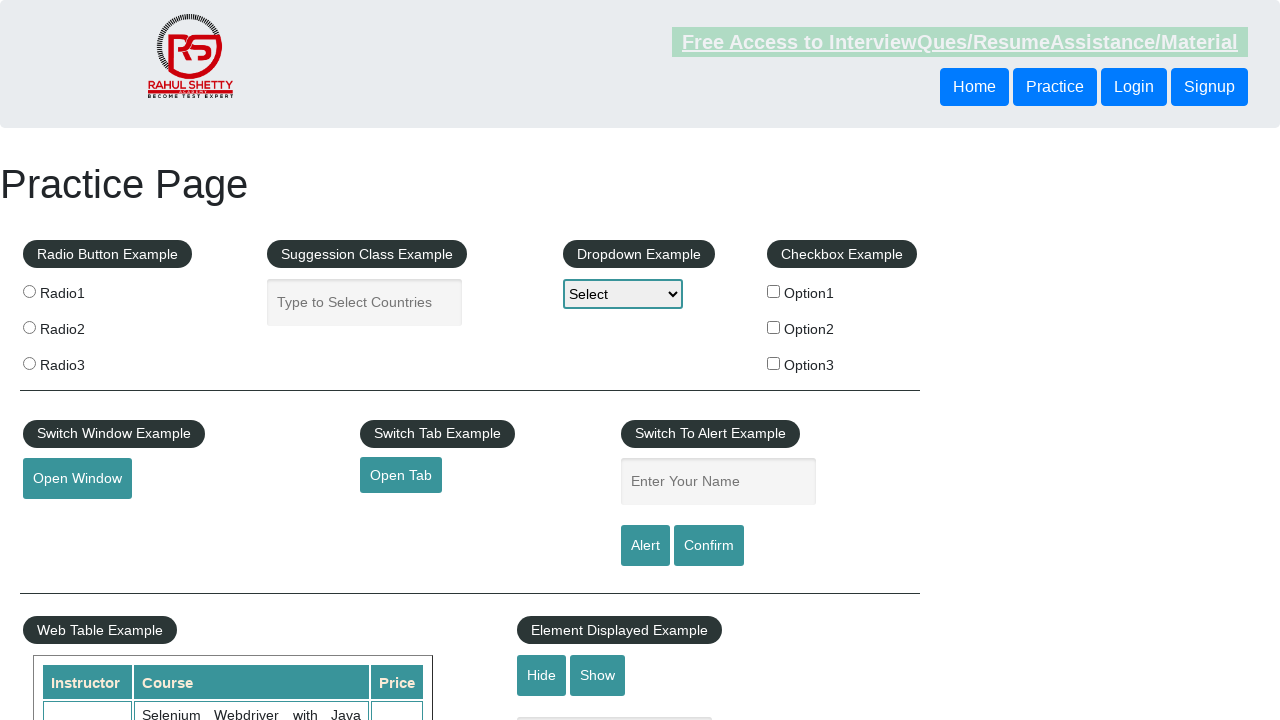

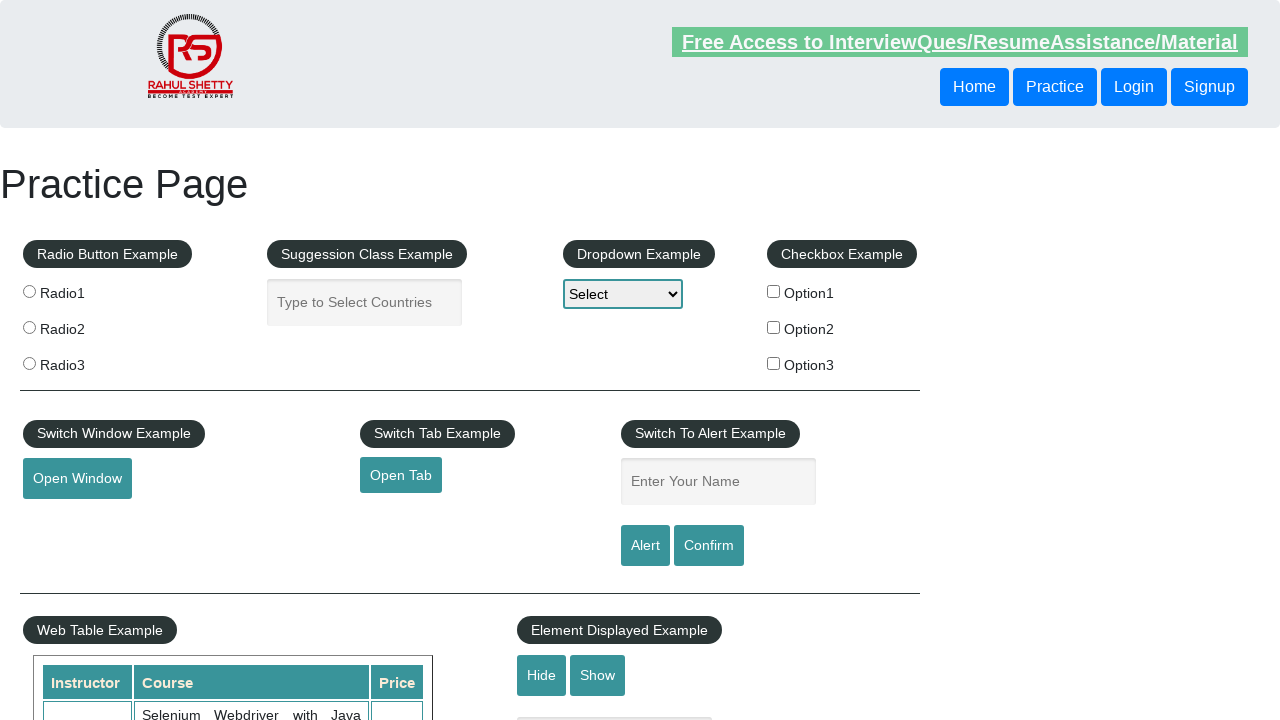